Tests handling of dynamic elements by clicking a button that starts a timer, then waiting for a dynamically appearing element with text "WebDriver" to become visible.

Starting URL: http://seleniumpractise.blogspot.com/2016/08/how-to-use-explicit-wait-in-selenium.html

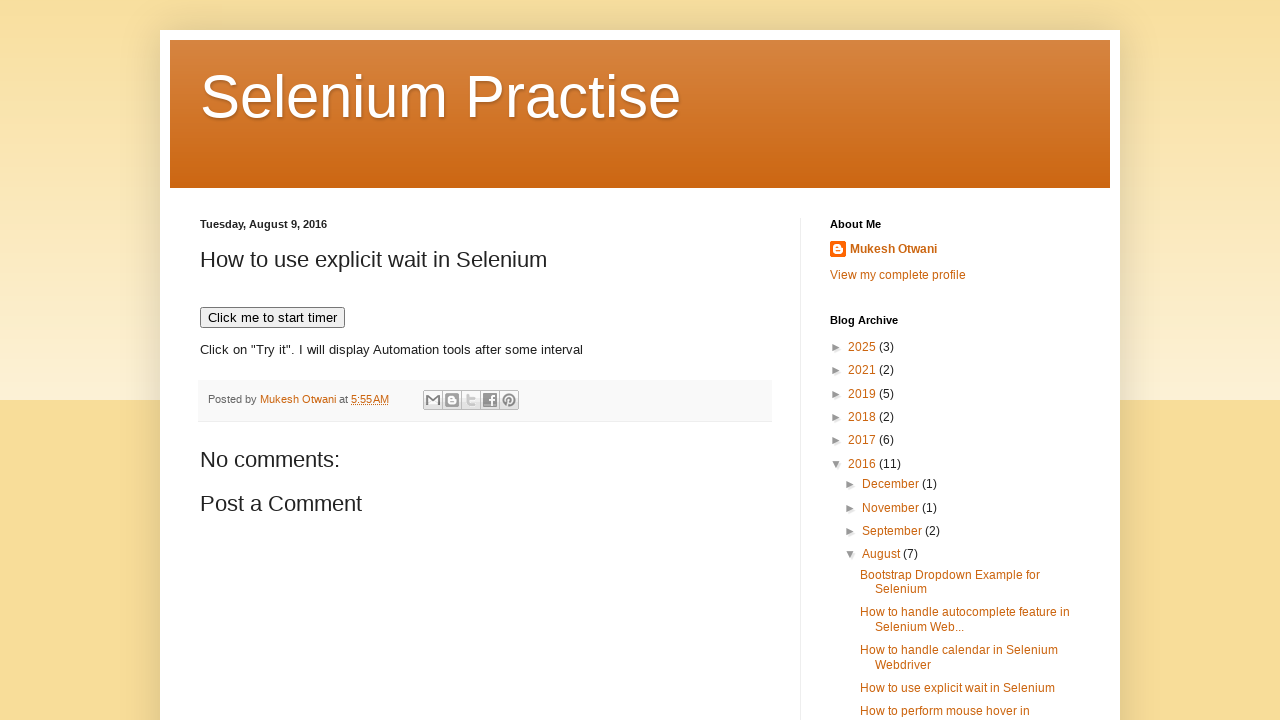

Navigated to Selenium practice page for explicit wait testing
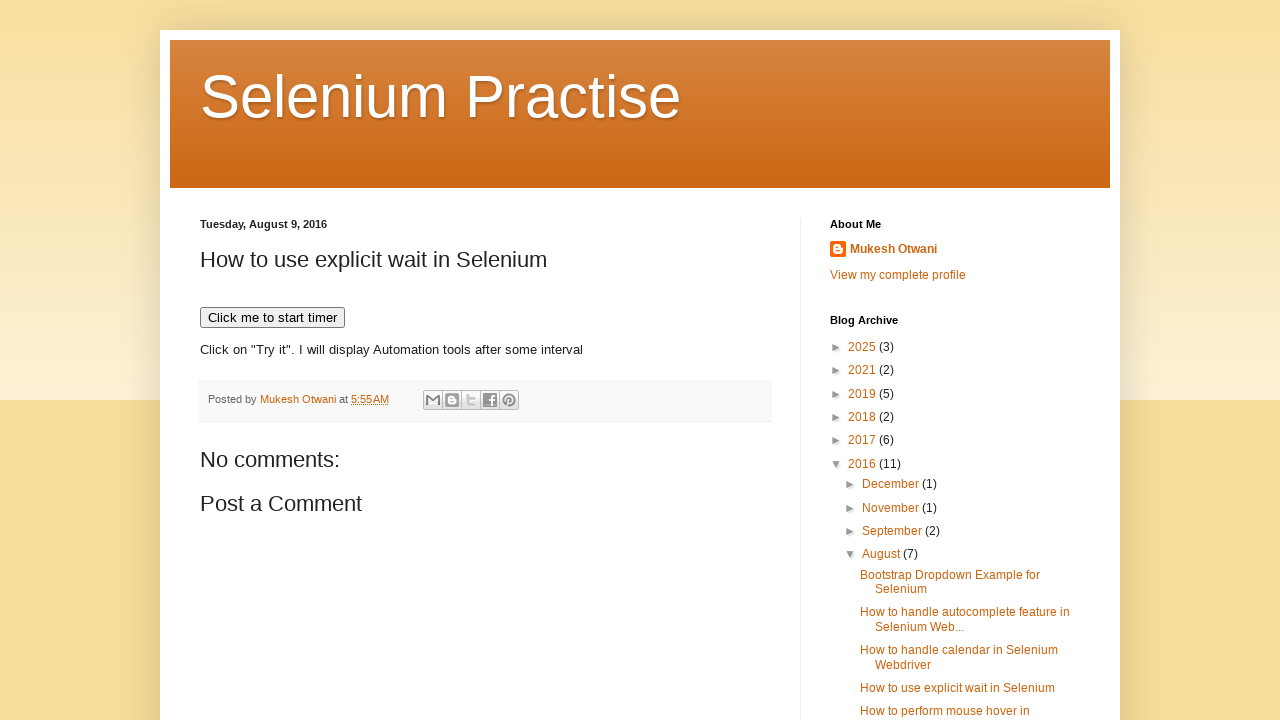

Clicked button to start the timer at (272, 318) on xpath=//button[text()='Click me to start timer']
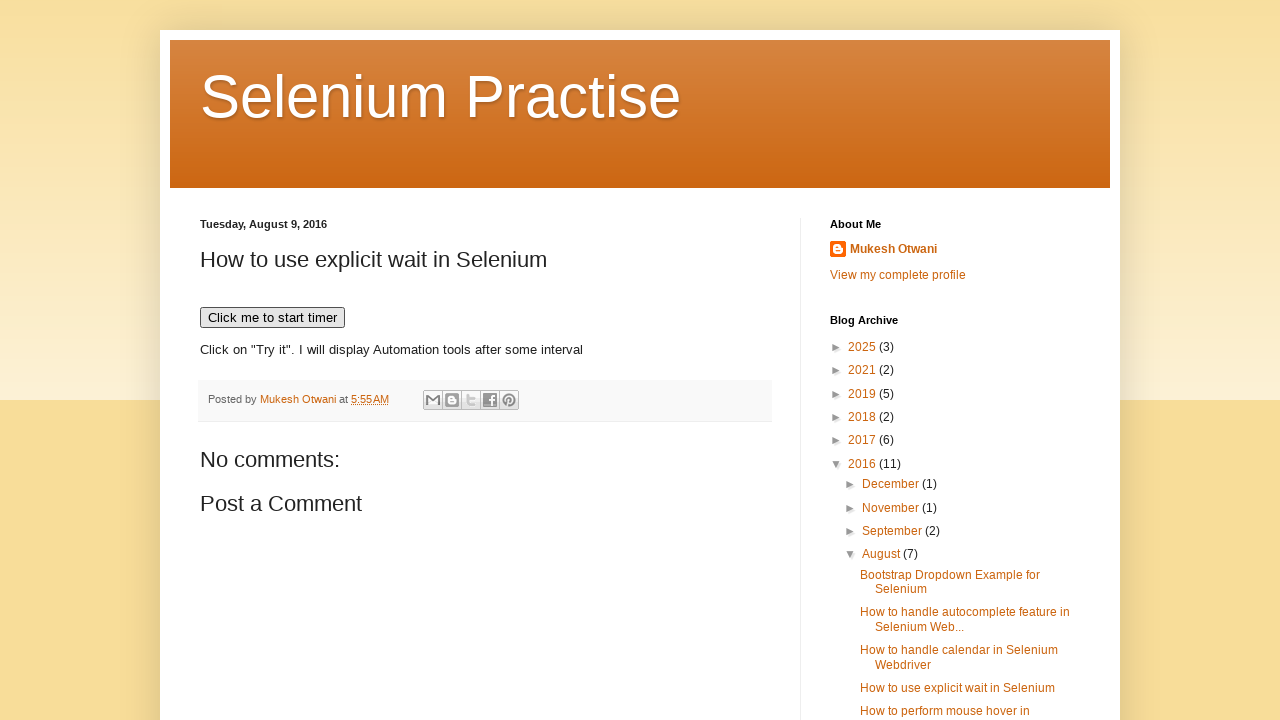

Waited for dynamic element with text 'WebDriver' to appear
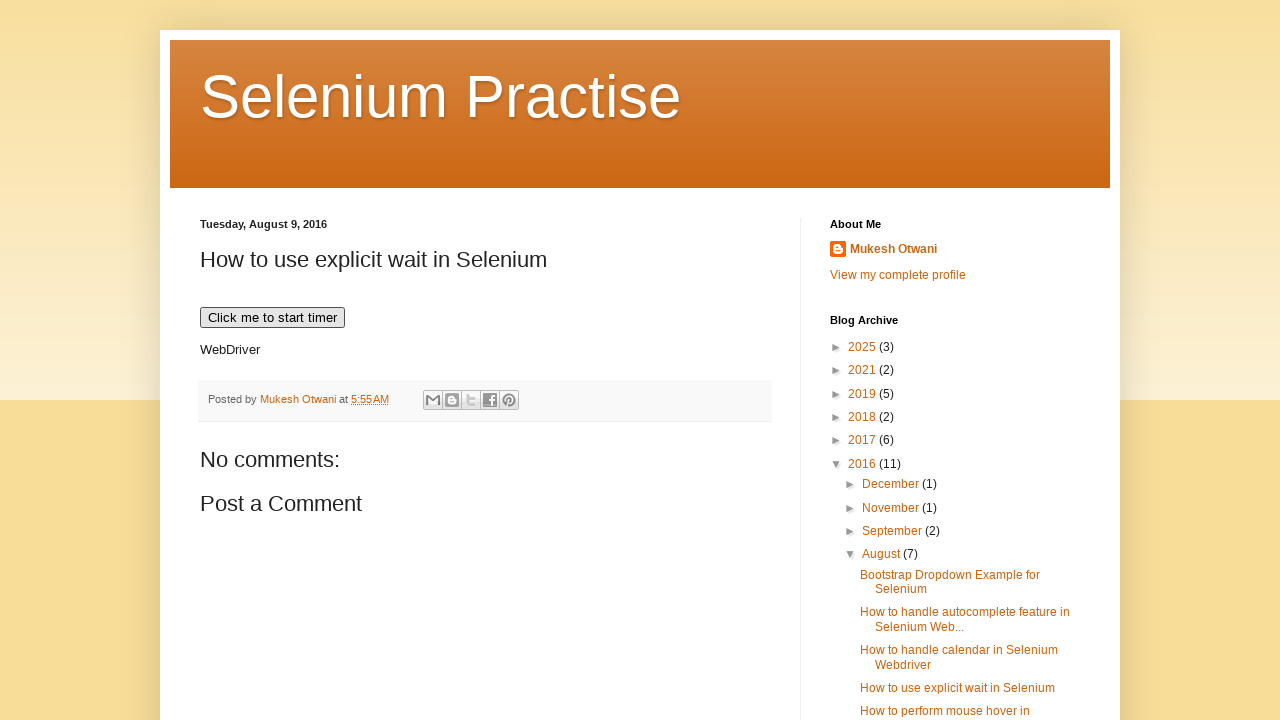

Verified that the dynamic 'WebDriver' element is visible
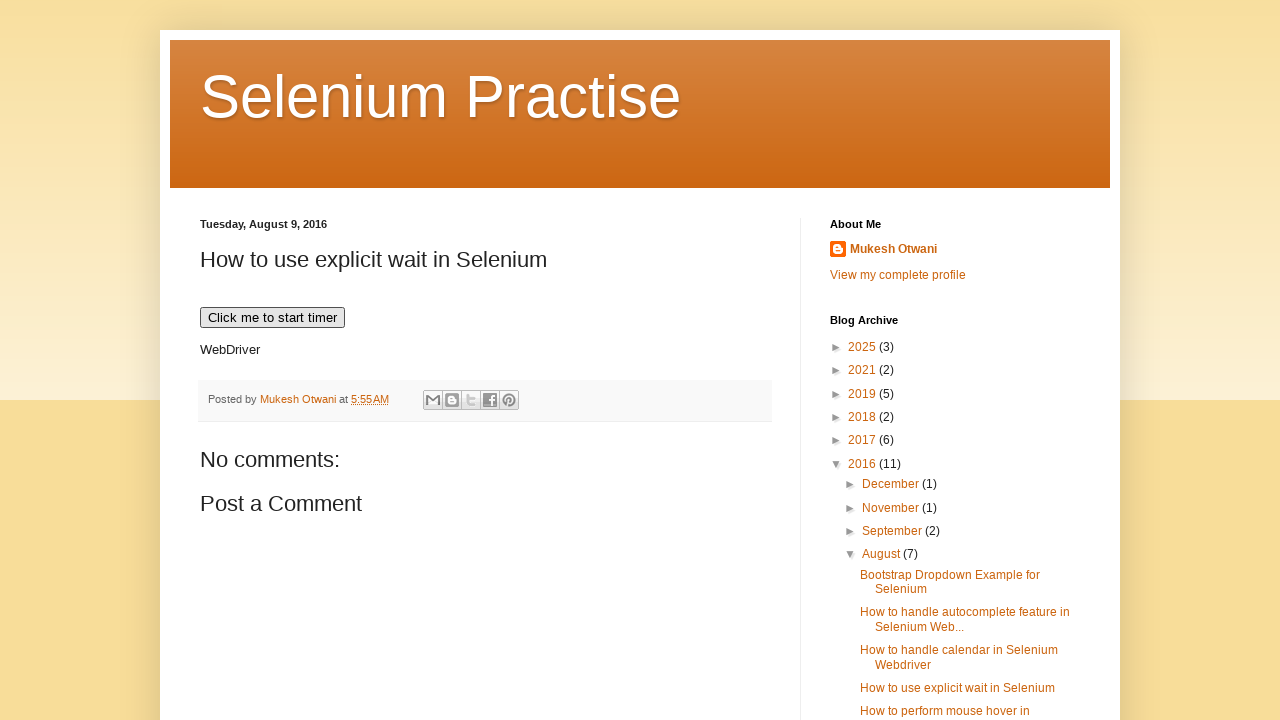

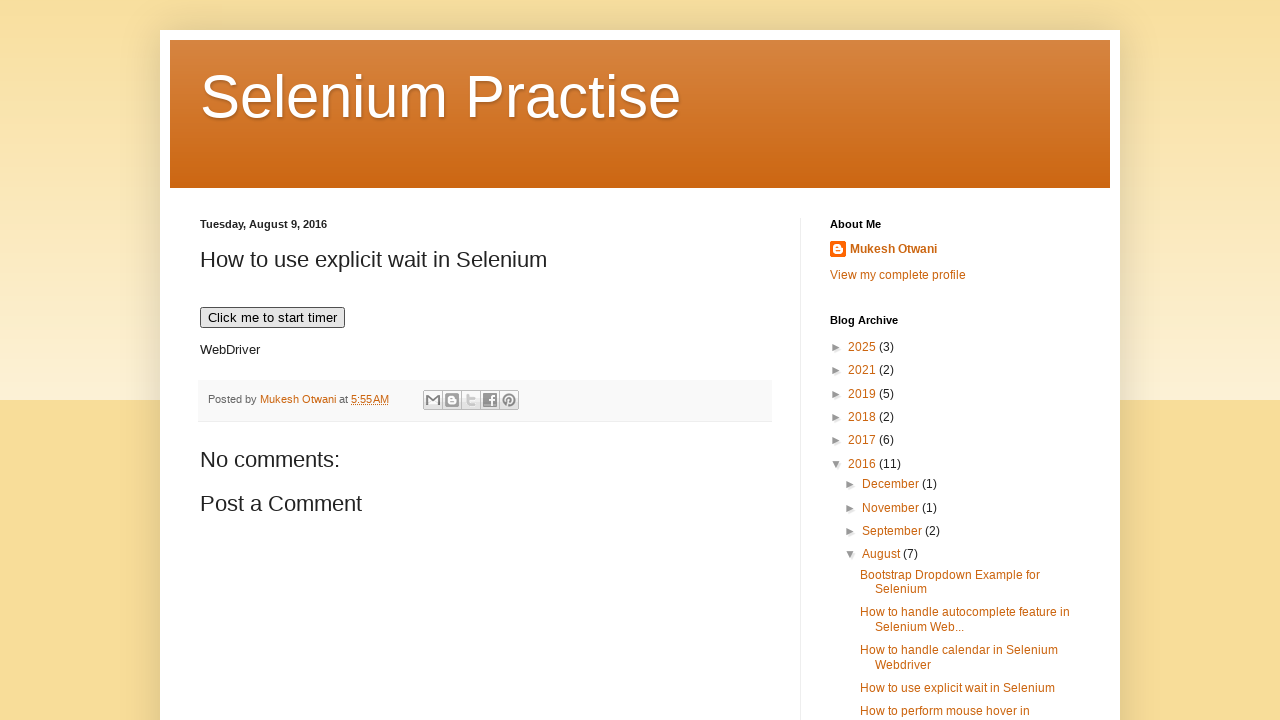